Tests JavaScript confirmation dialog dismiss functionality by clicking the confirmation button, dismissing it, and verifying the cancel message

Starting URL: http://automationbykrishna.com

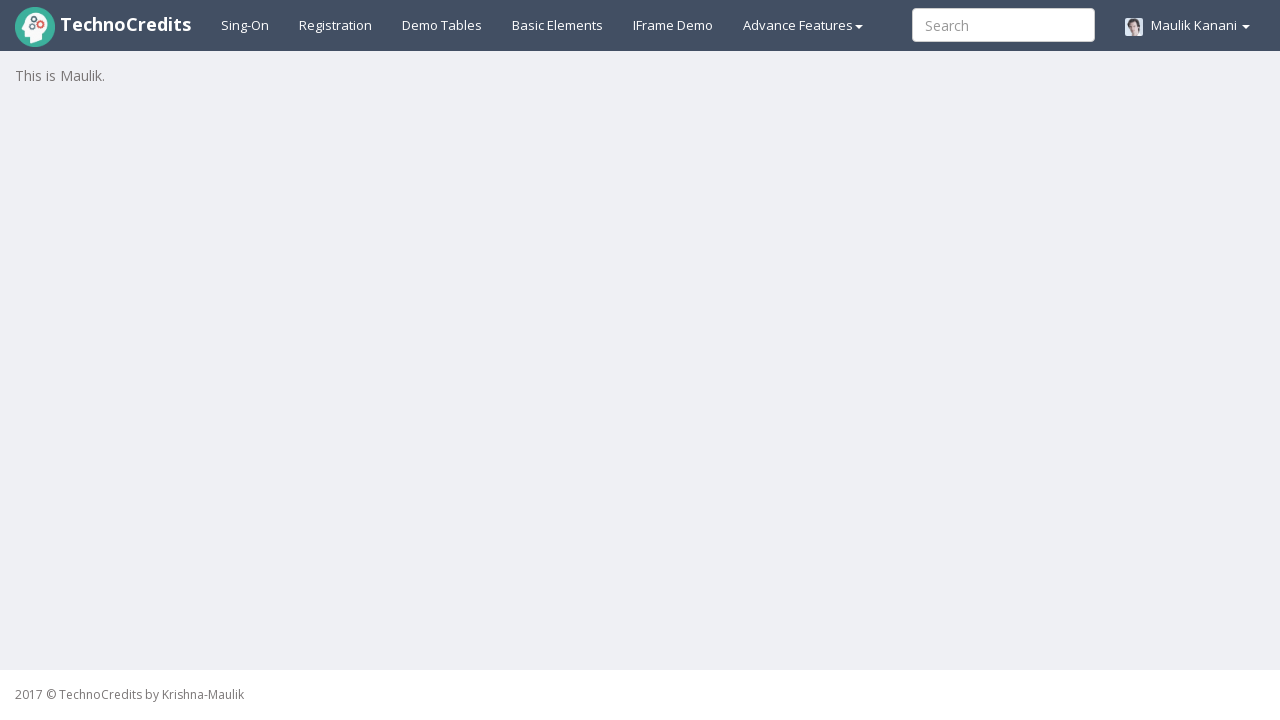

Clicked on Basic Element link at (558, 25) on #basicelements
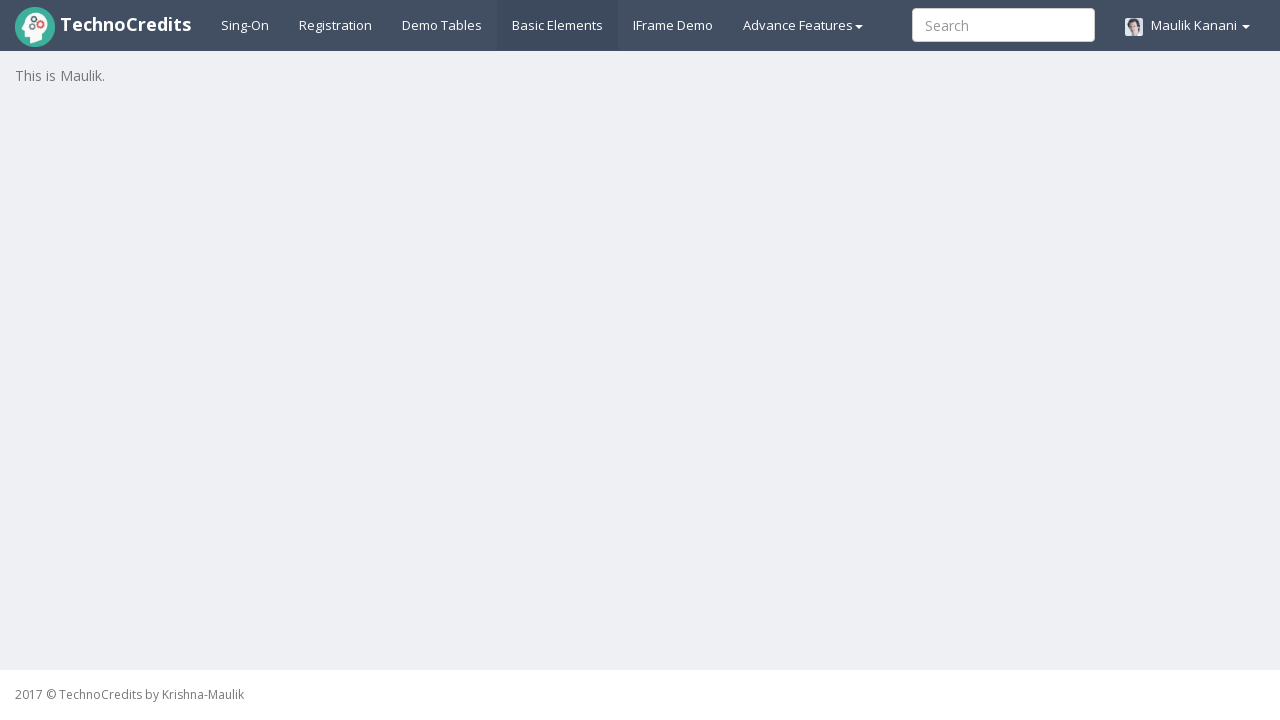

Set up dialog handler to dismiss confirmation
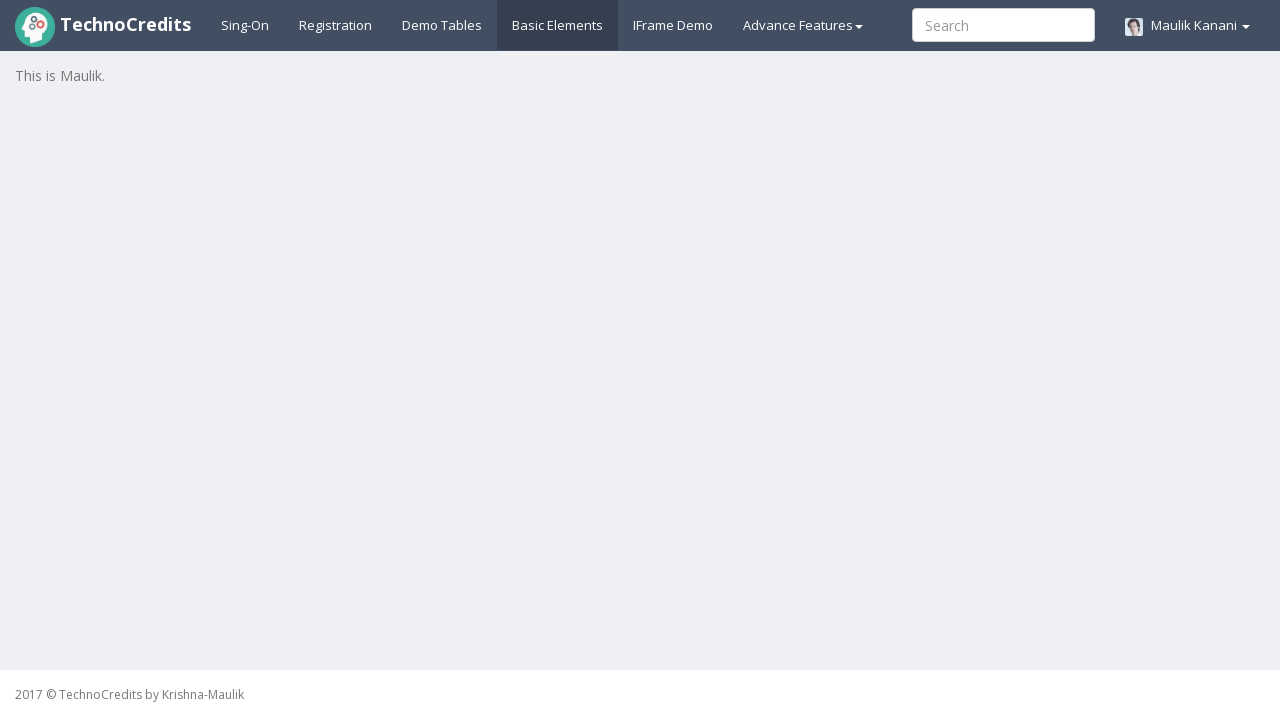

Clicked on JavaScript Confirmation button at (194, 578) on #javascriptConfirmBox
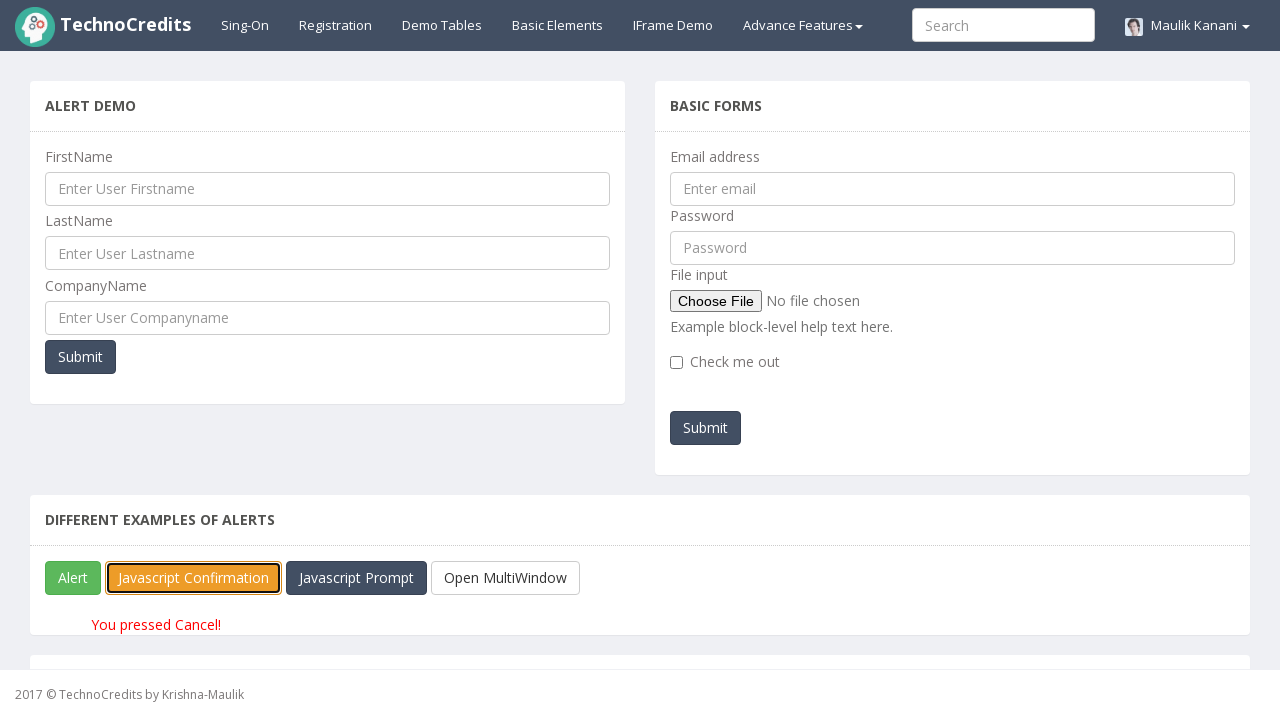

Waited for confirmation result message to appear
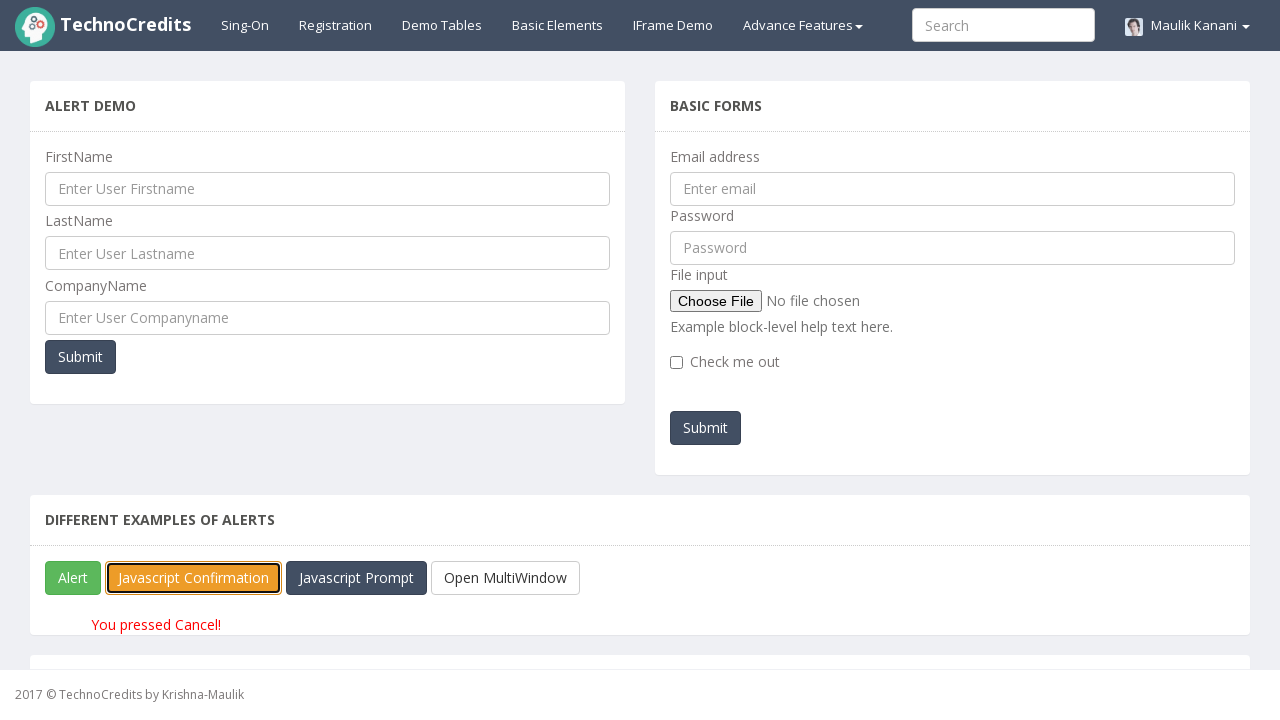

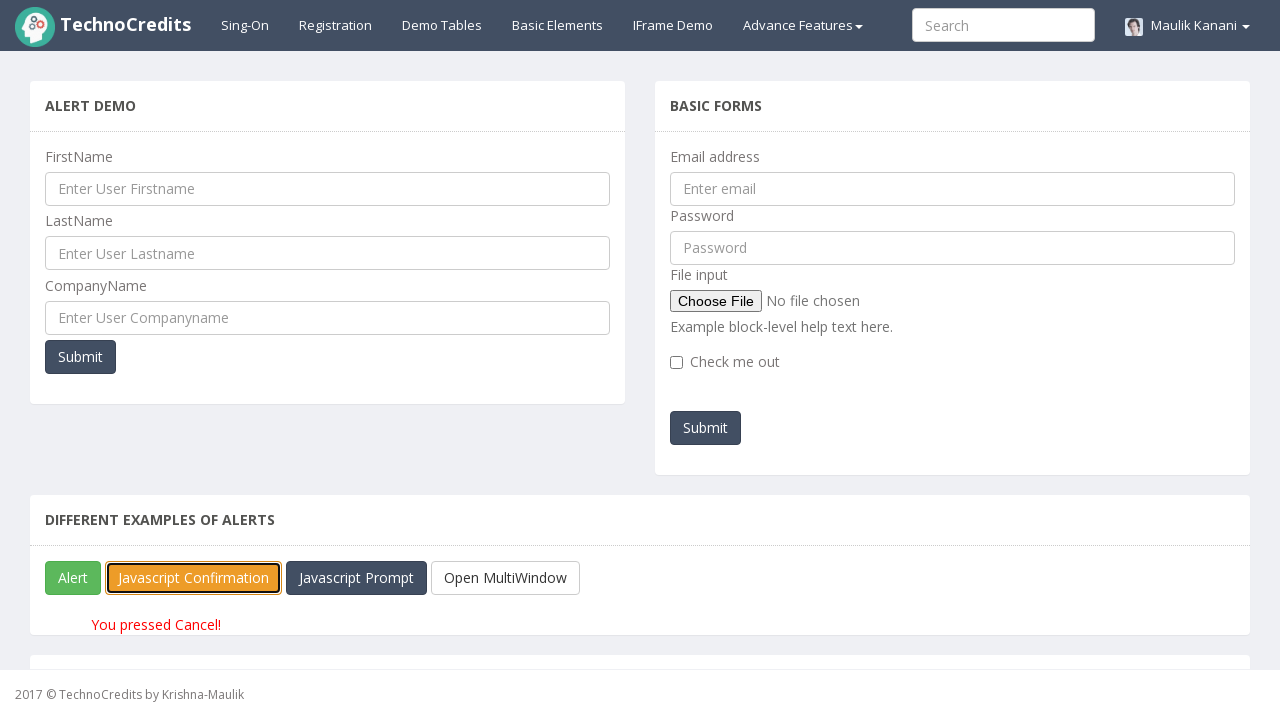